Tests filtering to display only active (uncompleted) items by clicking the Active link

Starting URL: https://demo.playwright.dev/todomvc

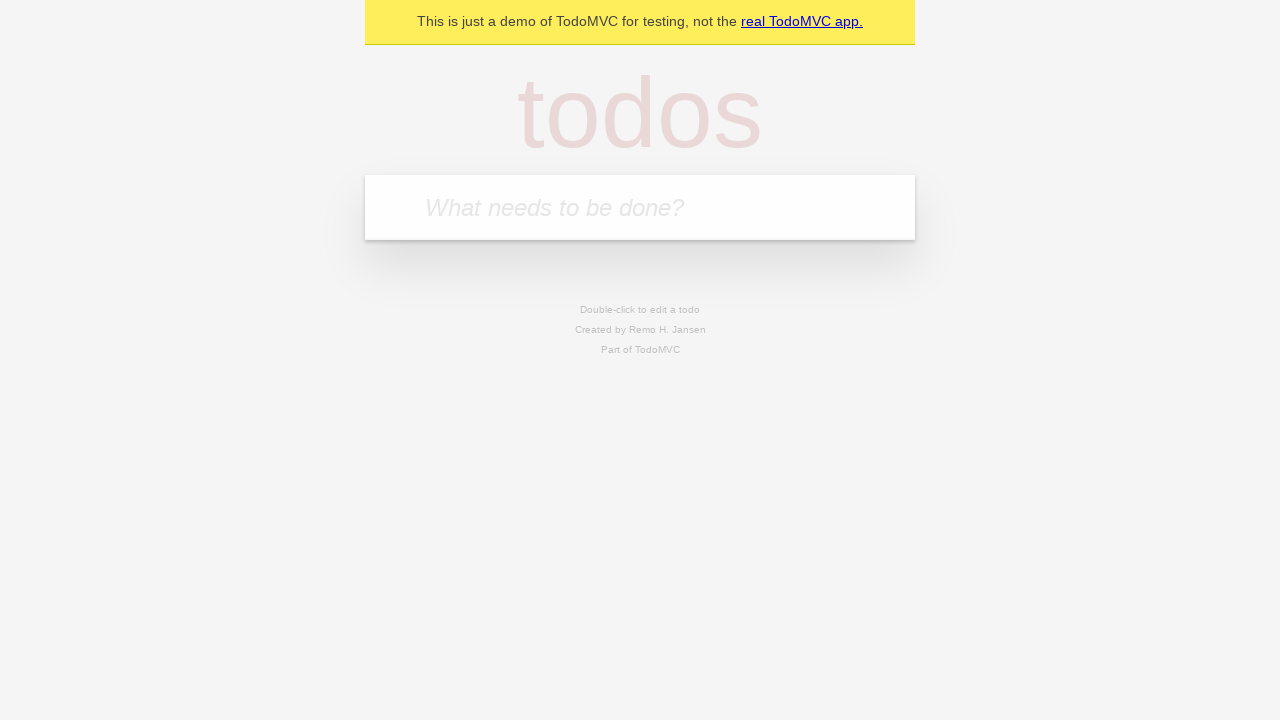

Filled todo input with 'buy some cheese' on internal:attr=[placeholder="What needs to be done?"i]
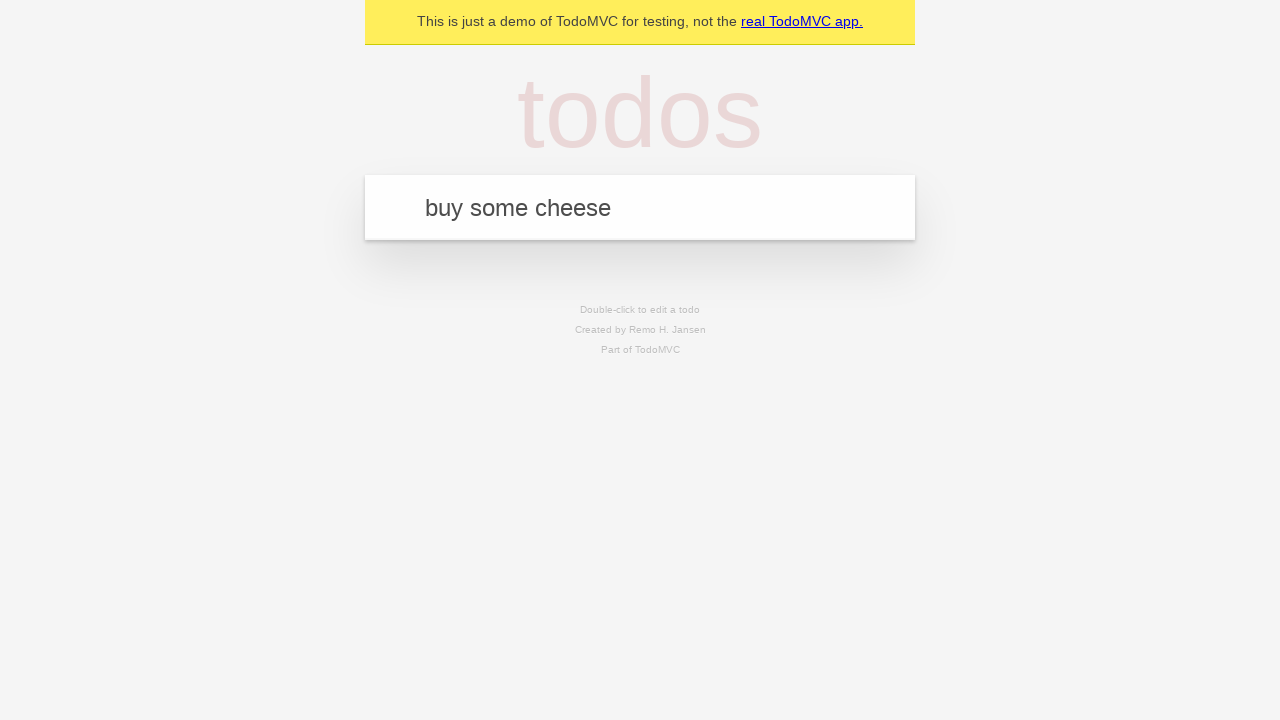

Pressed Enter to create todo item 'buy some cheese' on internal:attr=[placeholder="What needs to be done?"i]
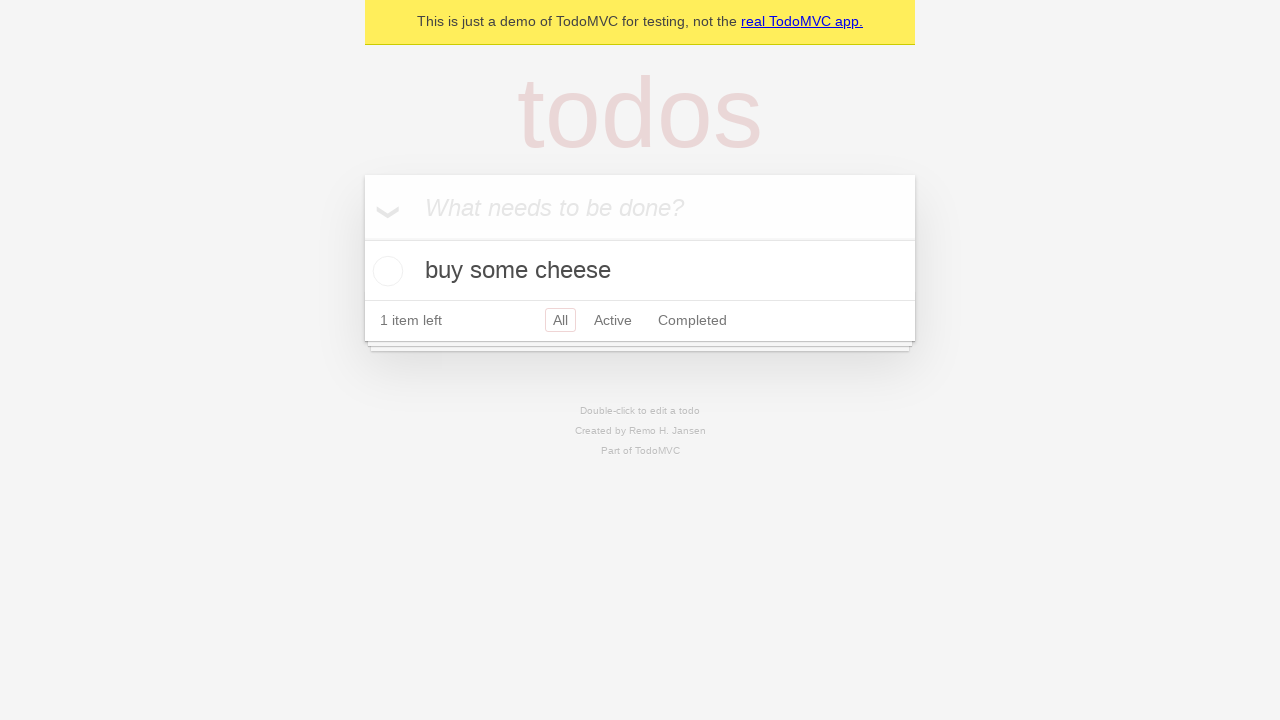

Filled todo input with 'feed the cat' on internal:attr=[placeholder="What needs to be done?"i]
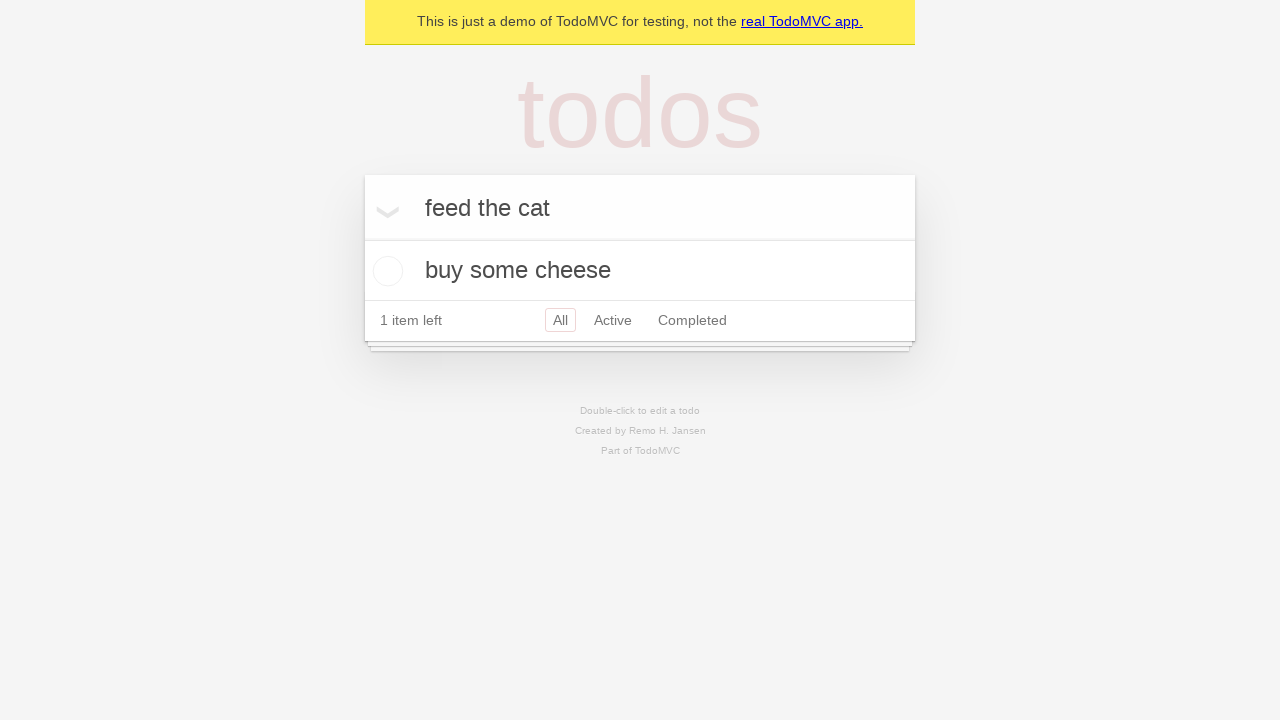

Pressed Enter to create todo item 'feed the cat' on internal:attr=[placeholder="What needs to be done?"i]
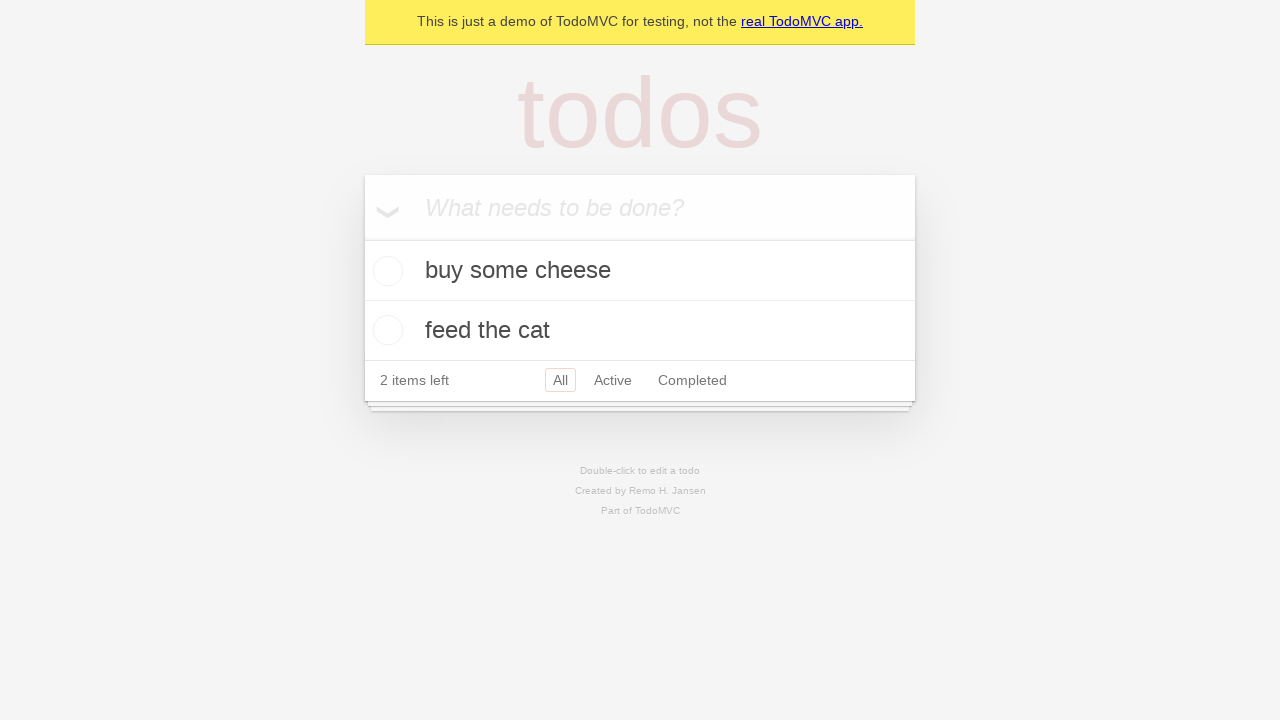

Filled todo input with 'book a doctors appointment' on internal:attr=[placeholder="What needs to be done?"i]
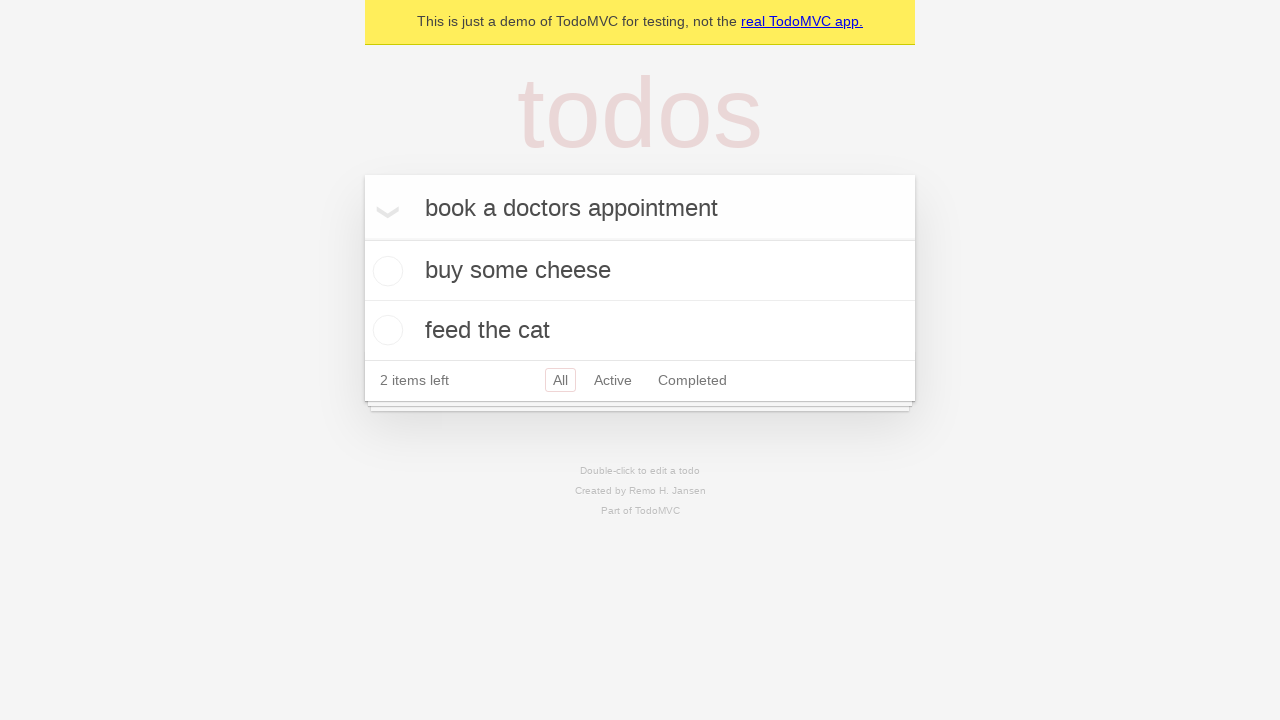

Pressed Enter to create todo item 'book a doctors appointment' on internal:attr=[placeholder="What needs to be done?"i]
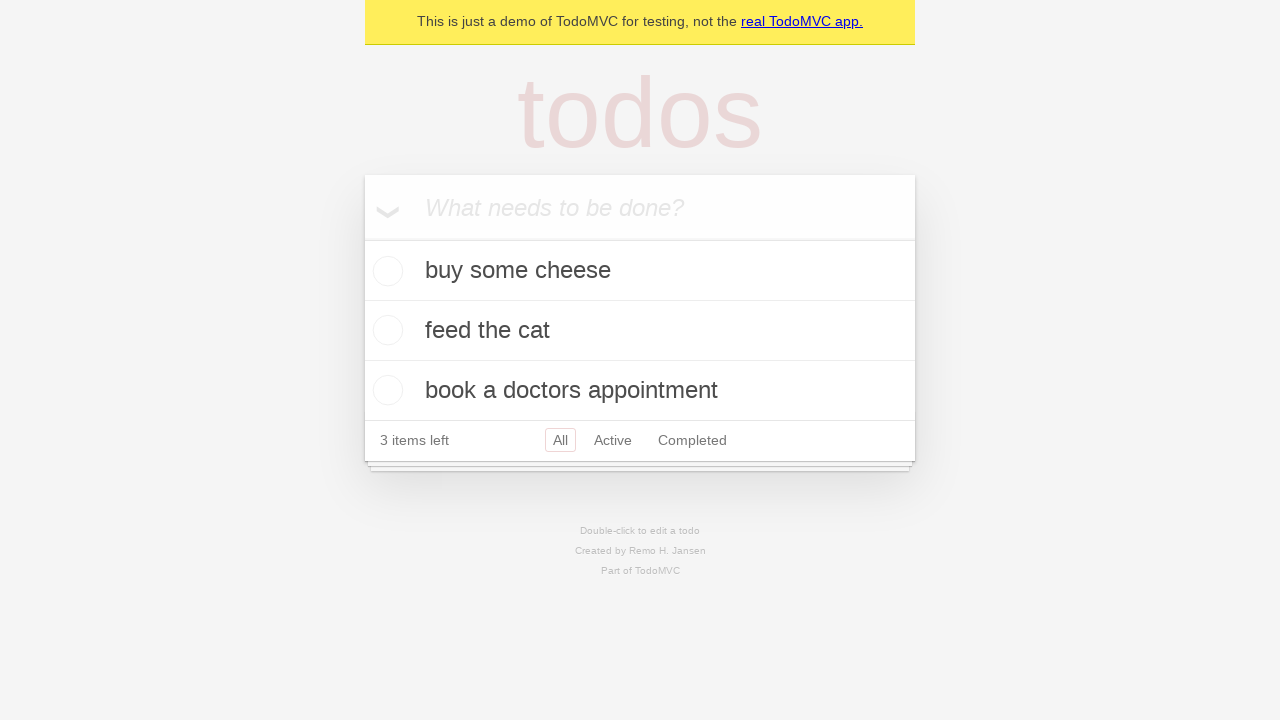

Filled todo input with 'random' on internal:attr=[placeholder="What needs to be done?"i]
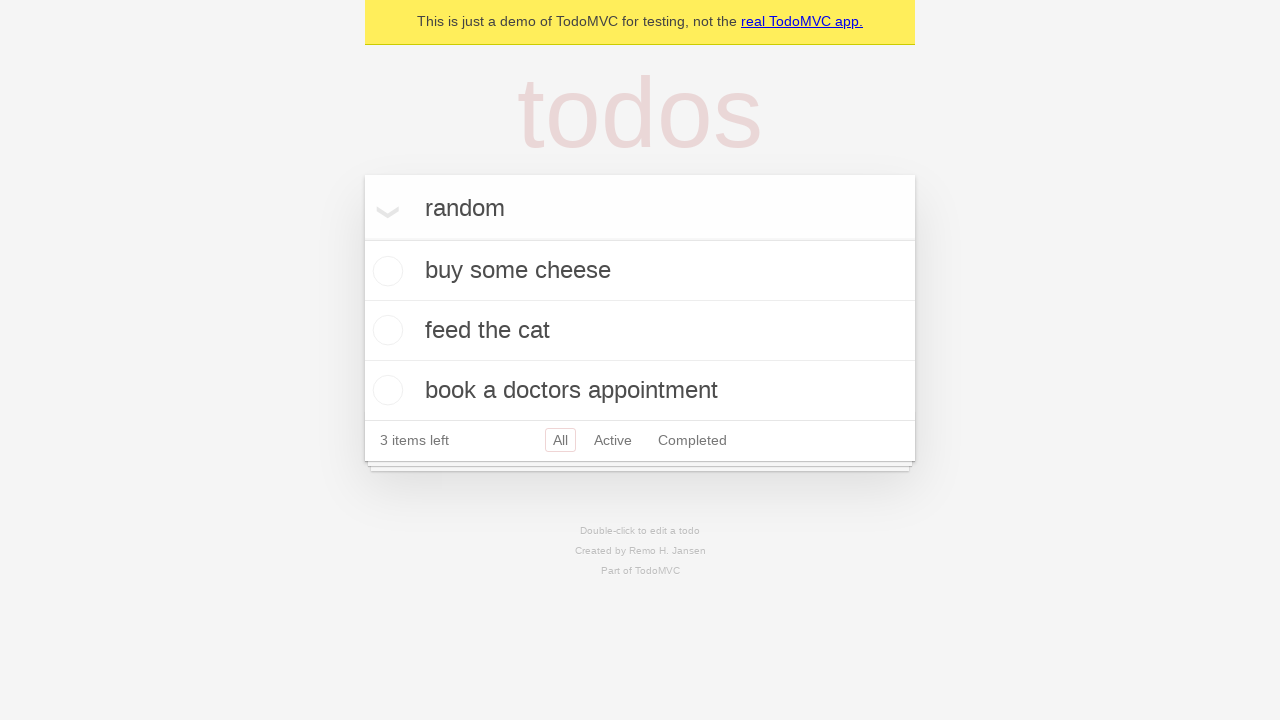

Pressed Enter to create todo item 'random' on internal:attr=[placeholder="What needs to be done?"i]
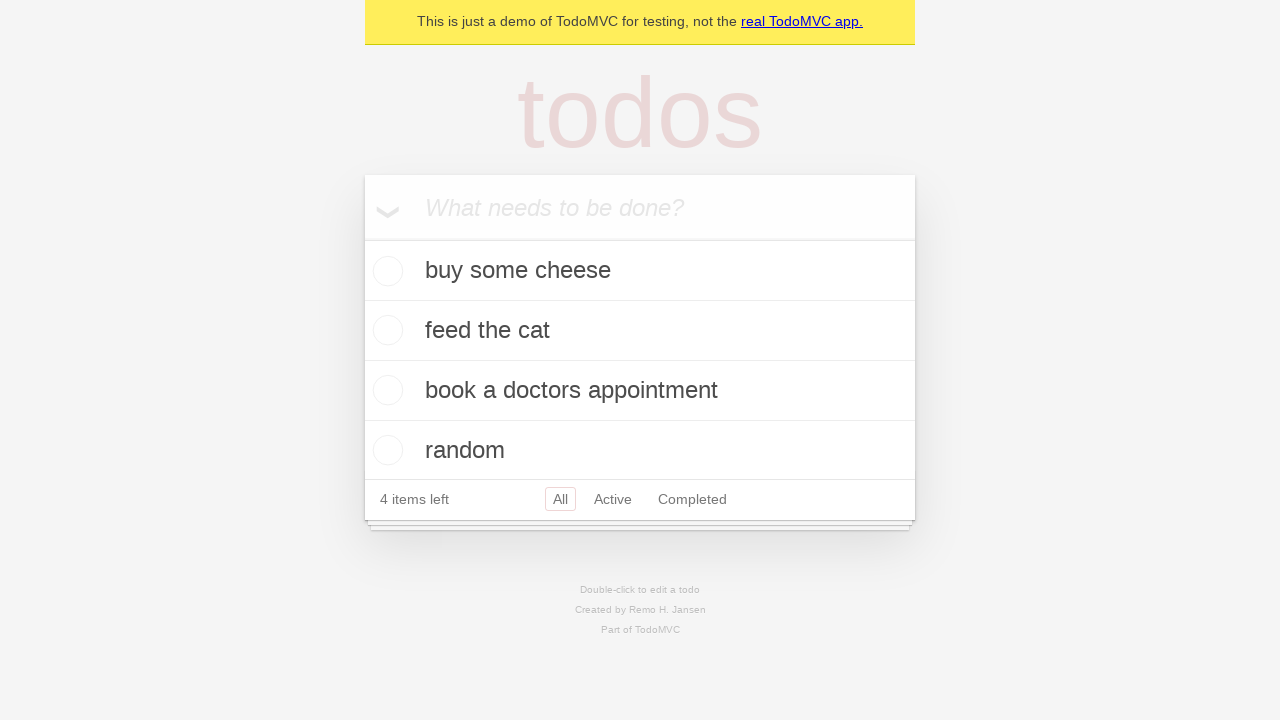

All 4 todo items created and loaded
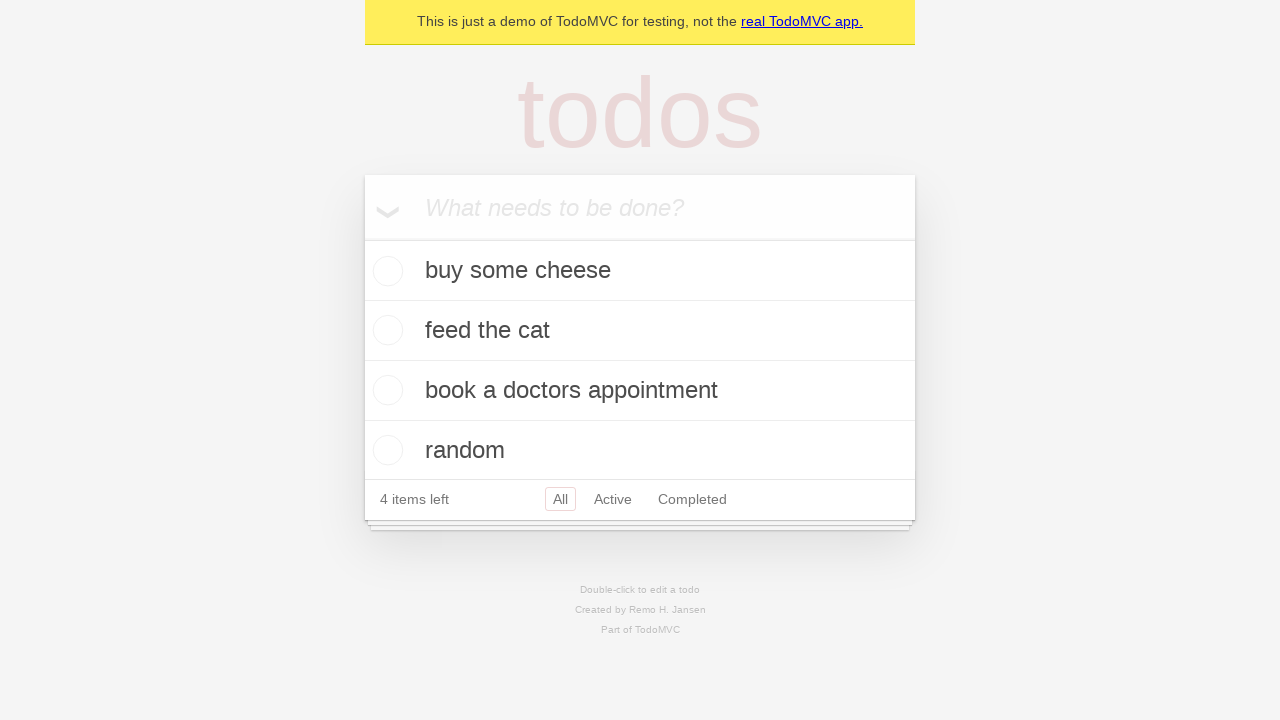

Checked the second todo item to mark it as completed at (385, 330) on internal:testid=[data-testid="todo-item"s] >> nth=1 >> internal:role=checkbox
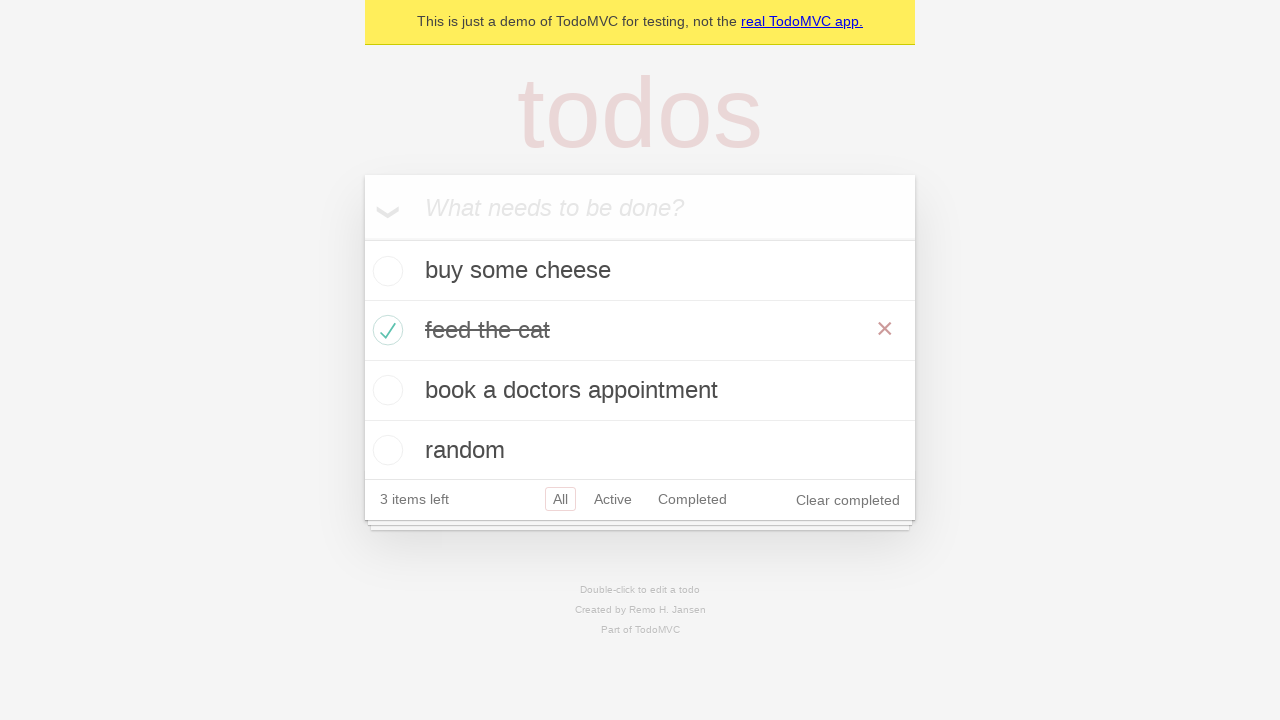

Clicked the Active link to filter and display only active (uncompleted) items at (613, 499) on internal:role=link[name="Active"i]
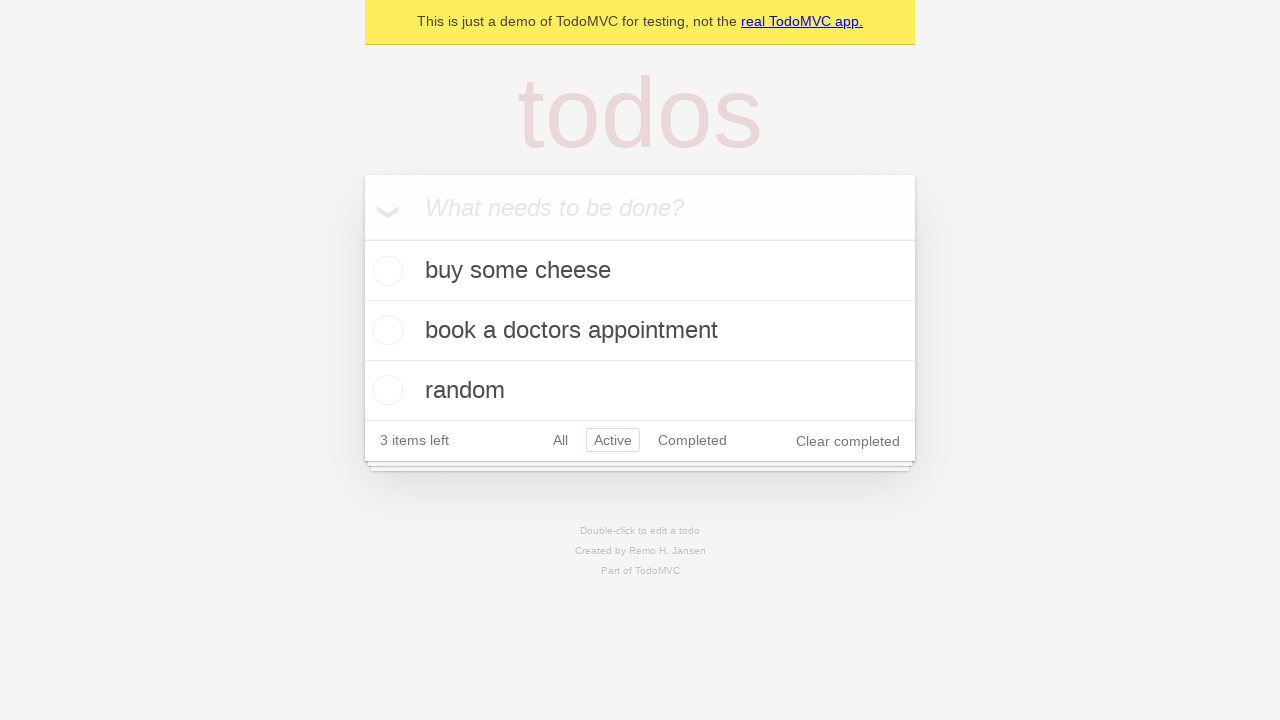

Filtered view loaded showing 3 active todo items
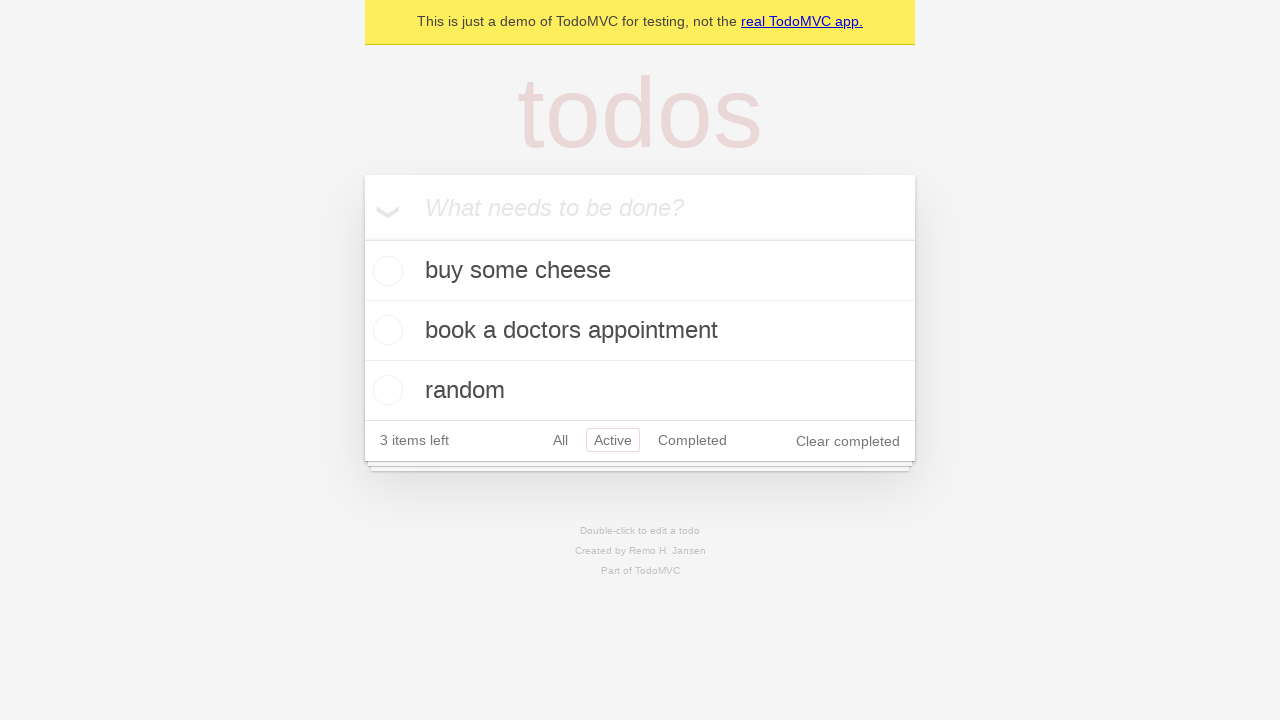

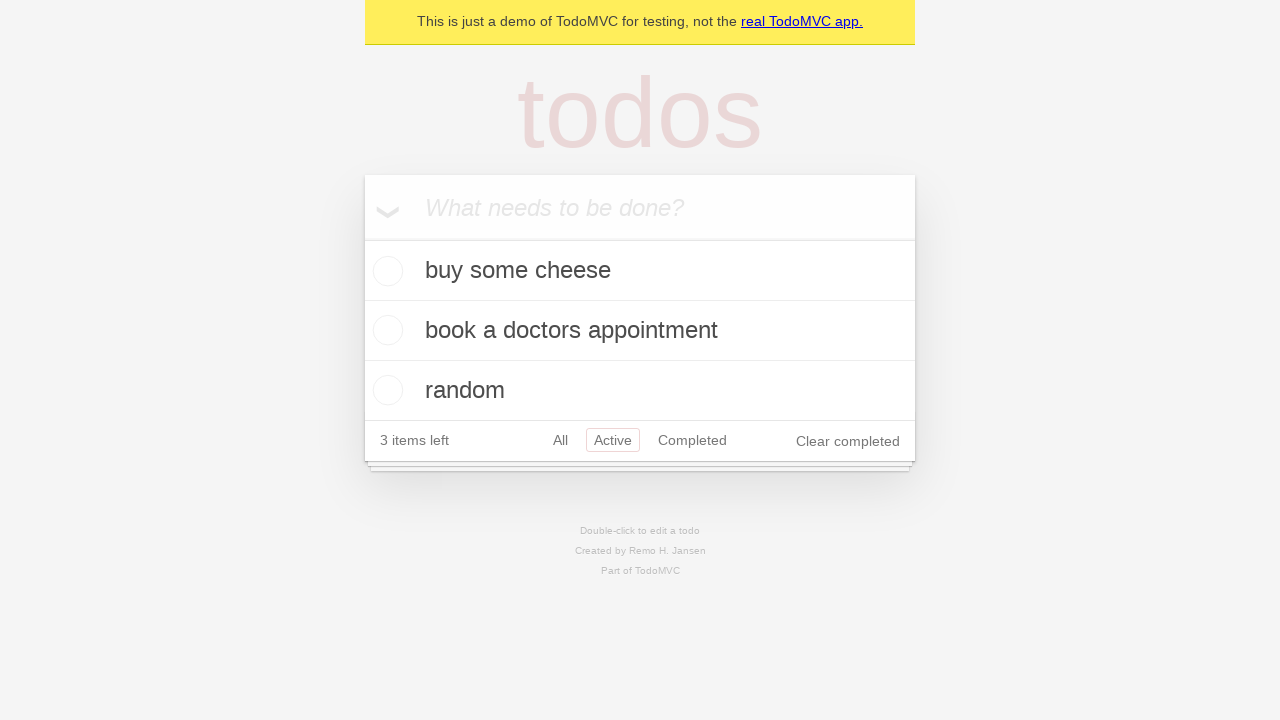